Tests a movie ticket booking form by entering a number of tickets and clicking the book now button

Starting URL: https://muntasir101.github.io/Movie-Ticket-Booking/

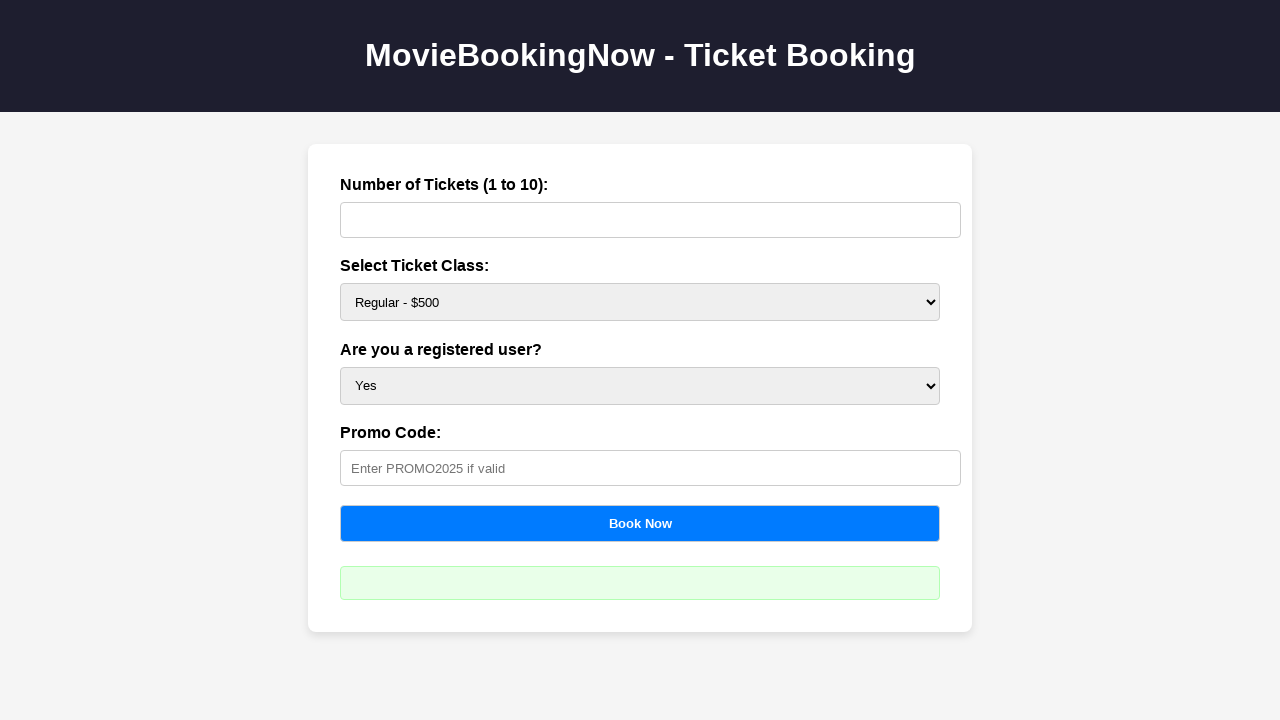

Filled tickets field with '0' on #tickets
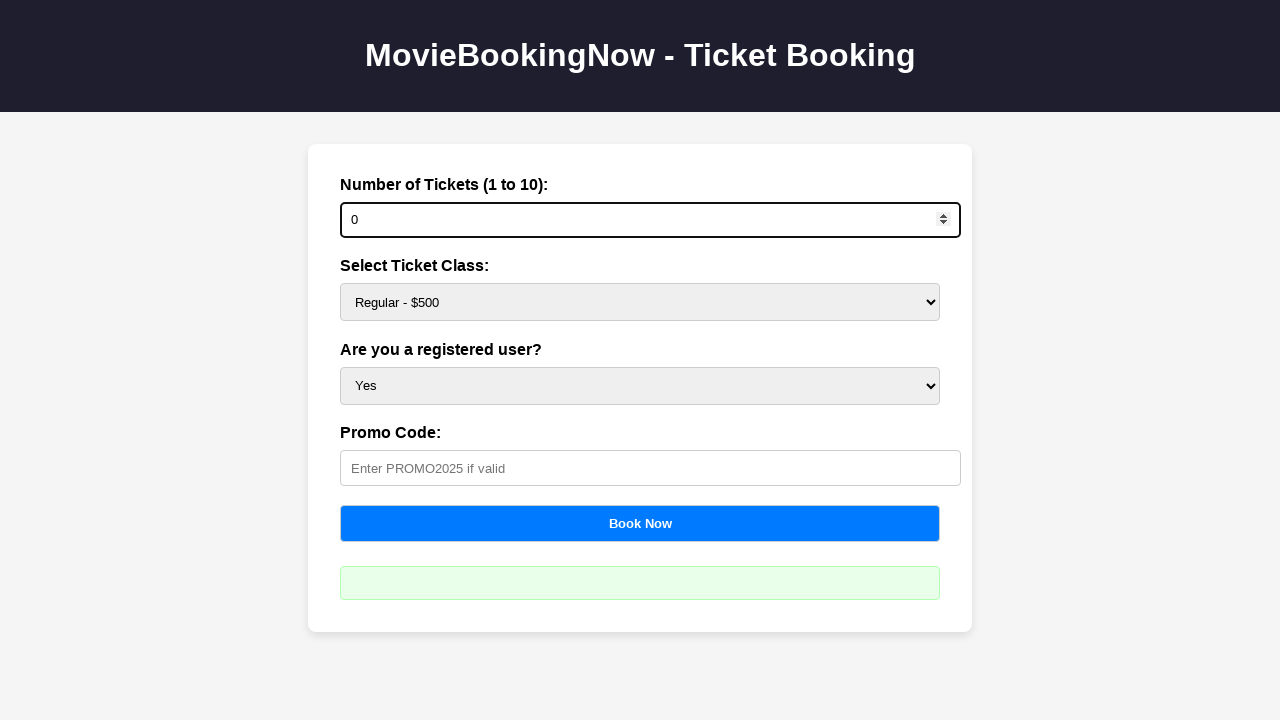

Clicked the Book Now button at (640, 523) on body > div > button
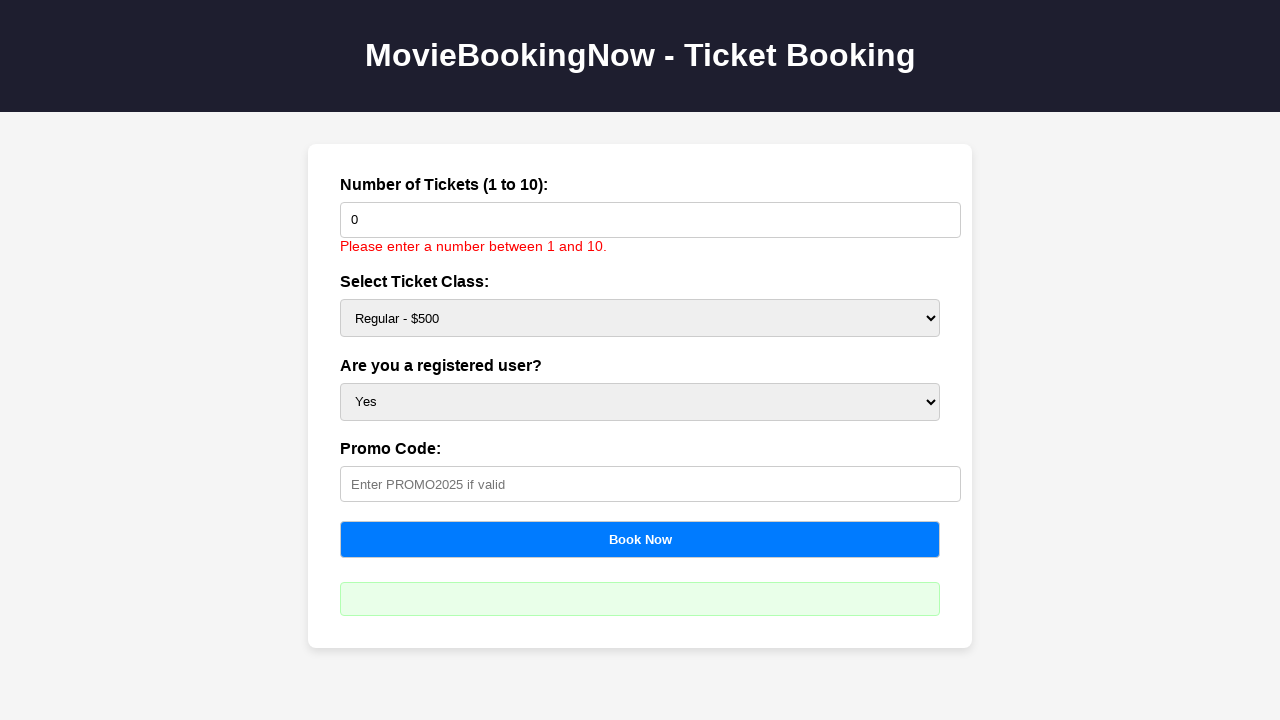

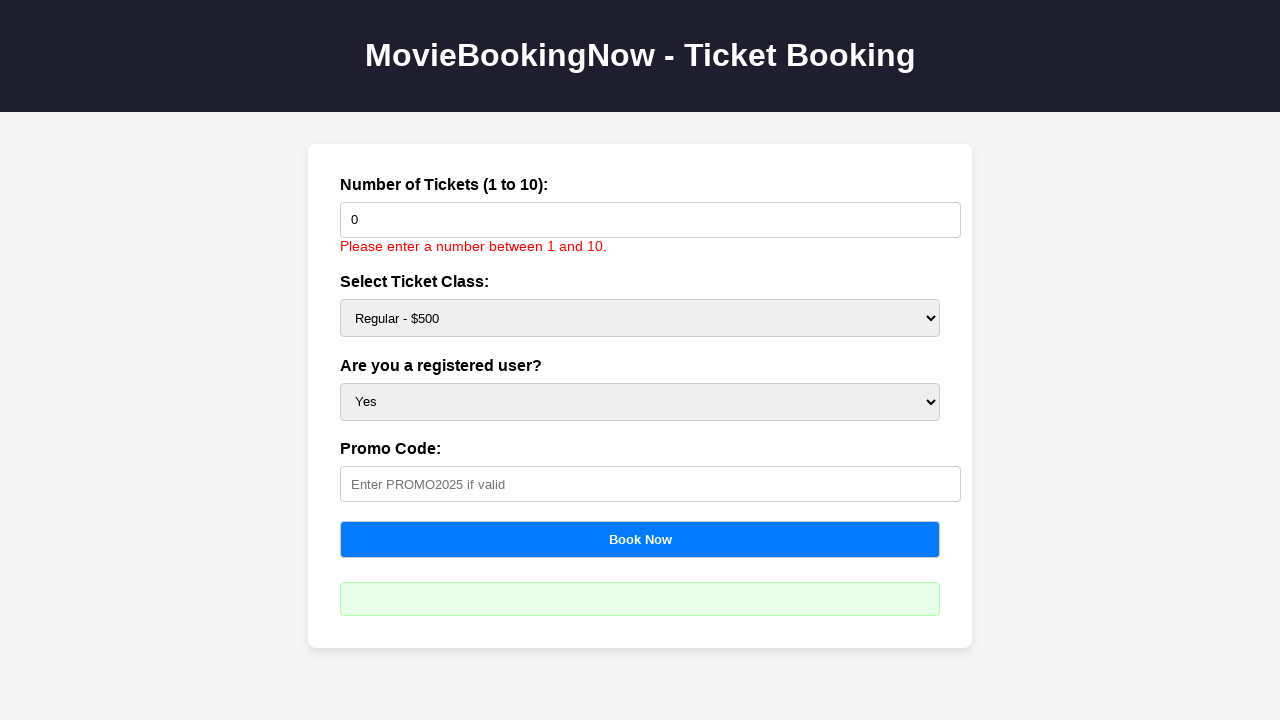